Tests alert handling by clicking a timer alert button, waiting for the alert to appear, and accepting it.

Starting URL: https://demoqa.com/alerts

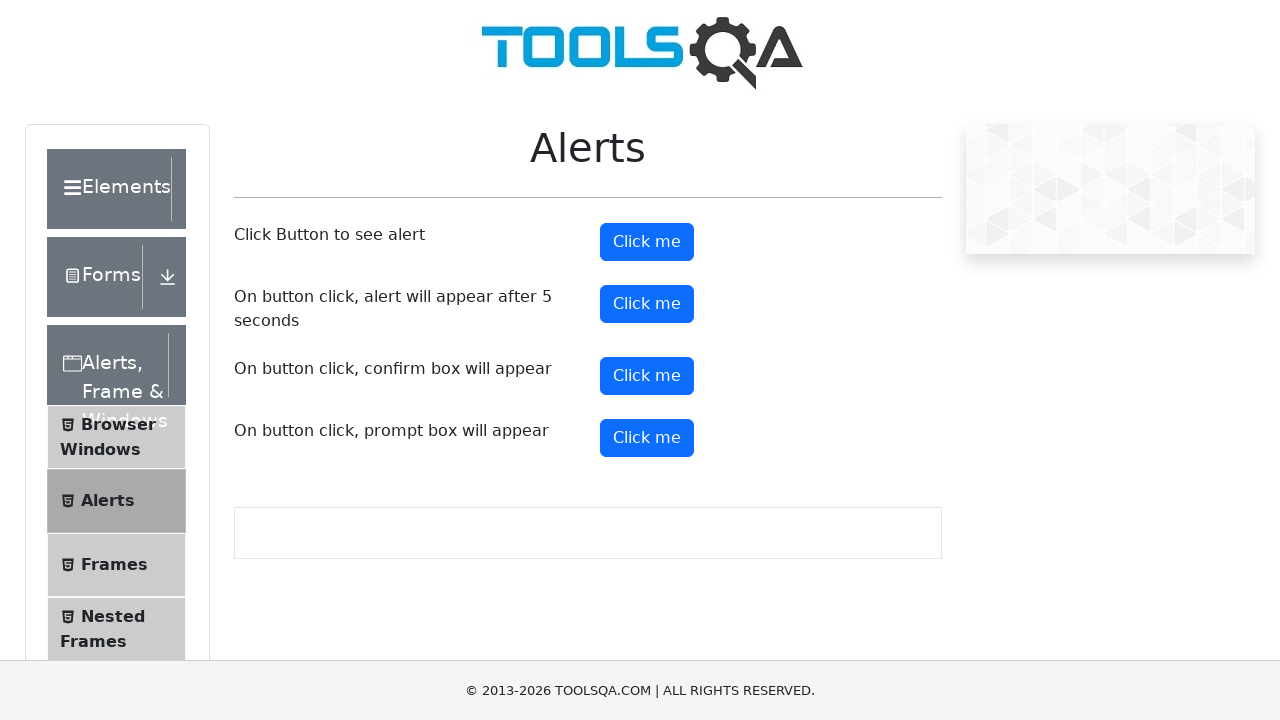

Clicked timer alert button at (647, 304) on #timerAlertButton
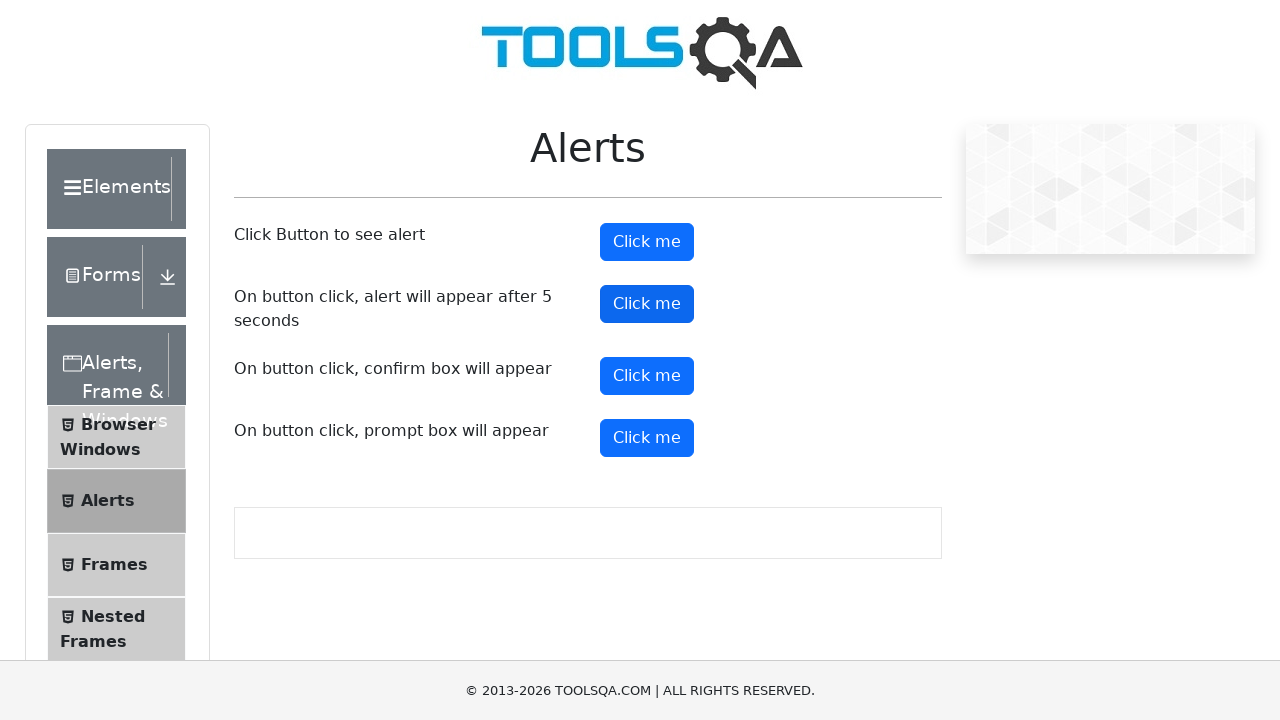

Waited 5 seconds for timer alert to appear
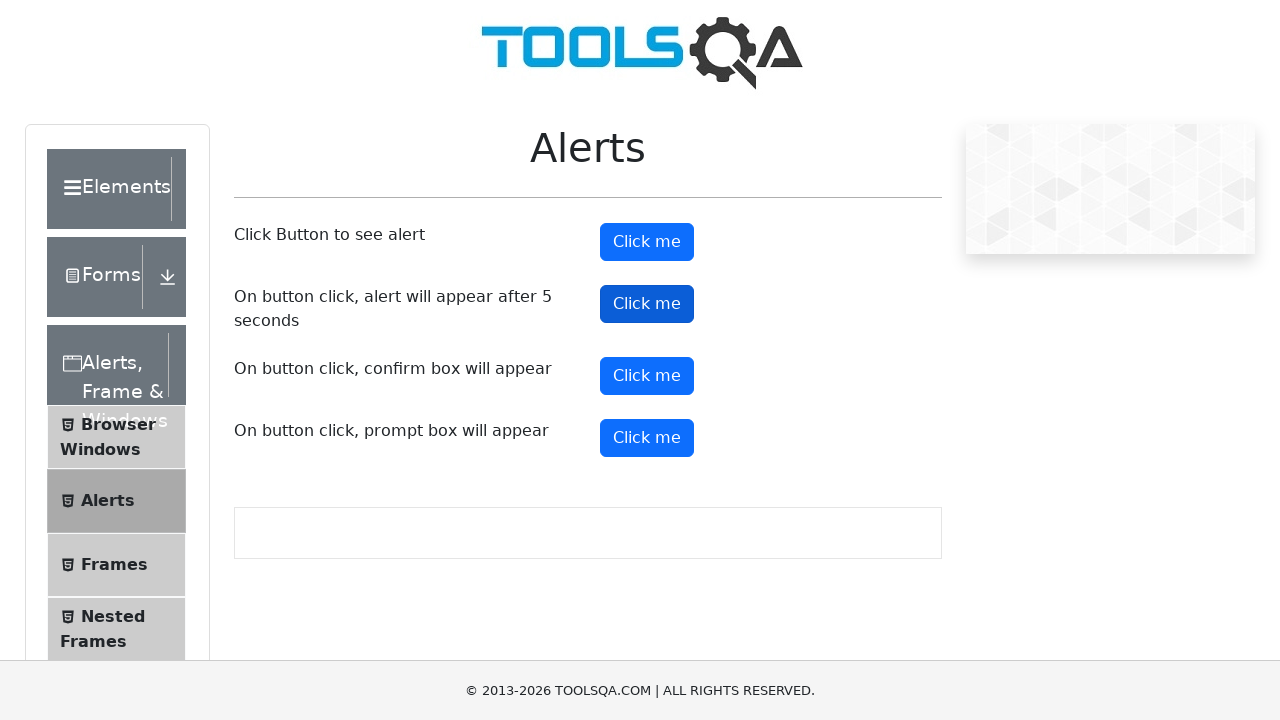

Located alert message element
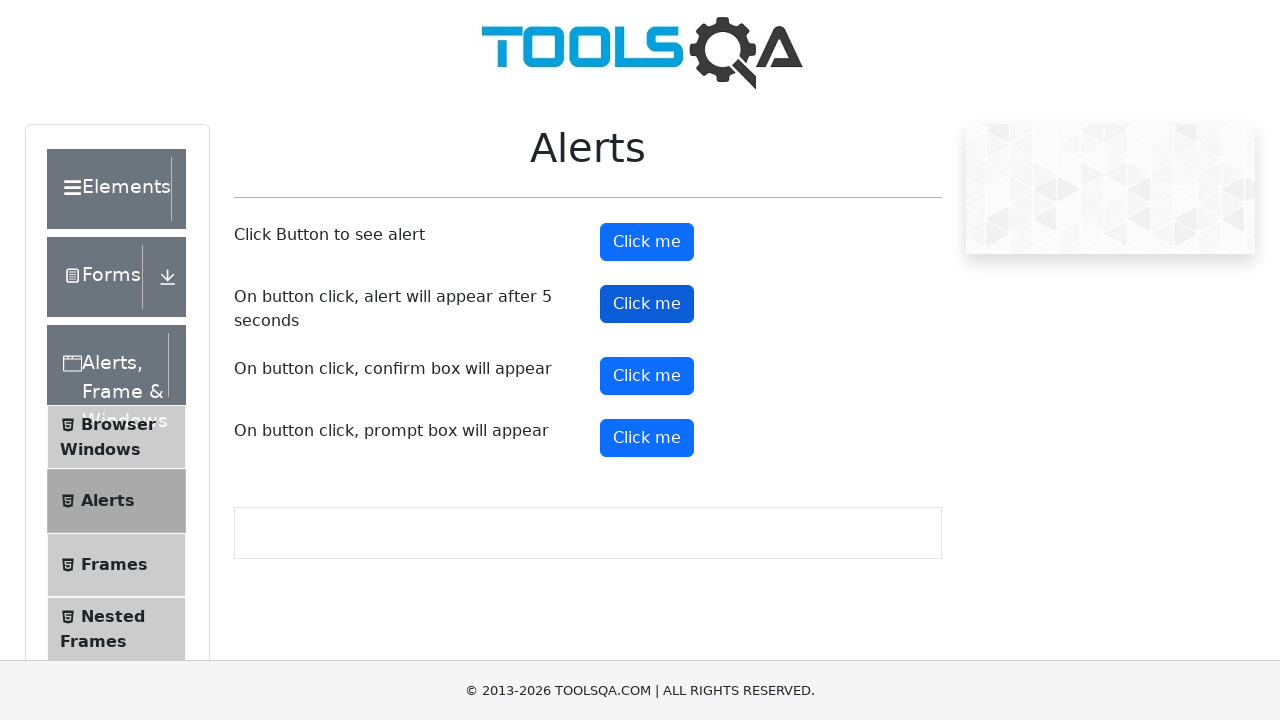

Set up dialog handler to accept alerts
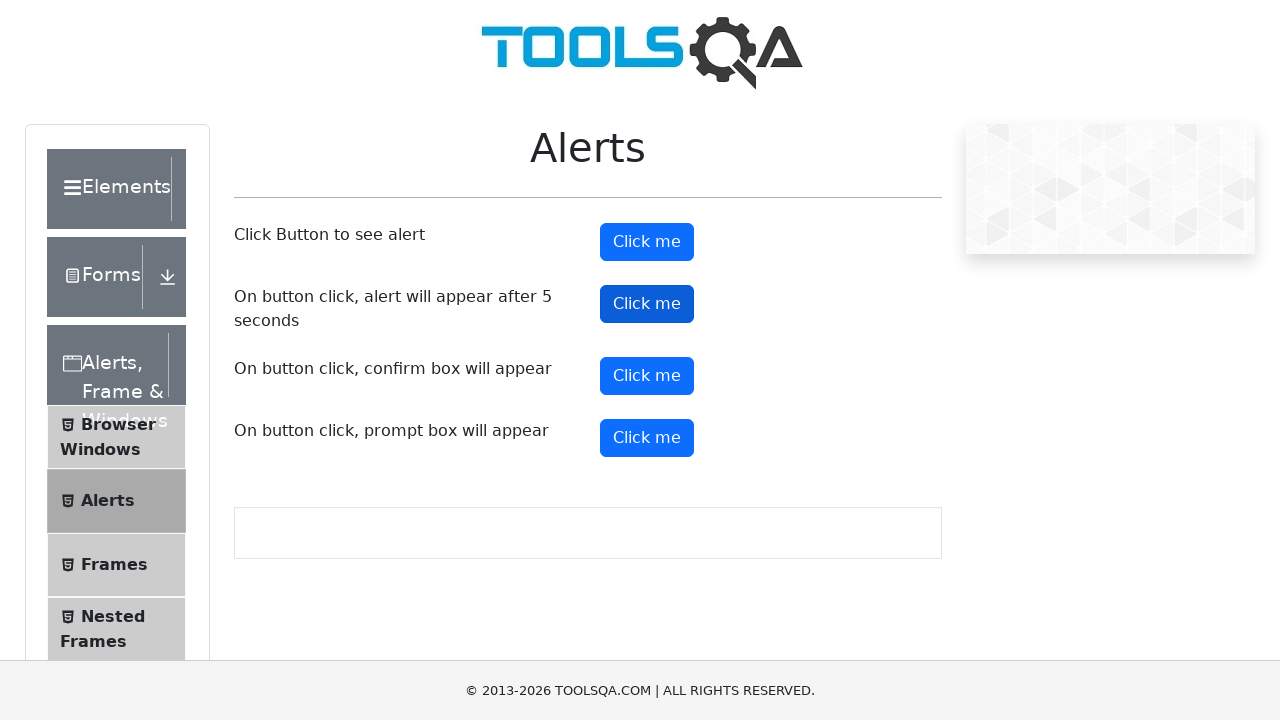

Clicked timer alert button again to trigger alert at (647, 304) on #timerAlertButton
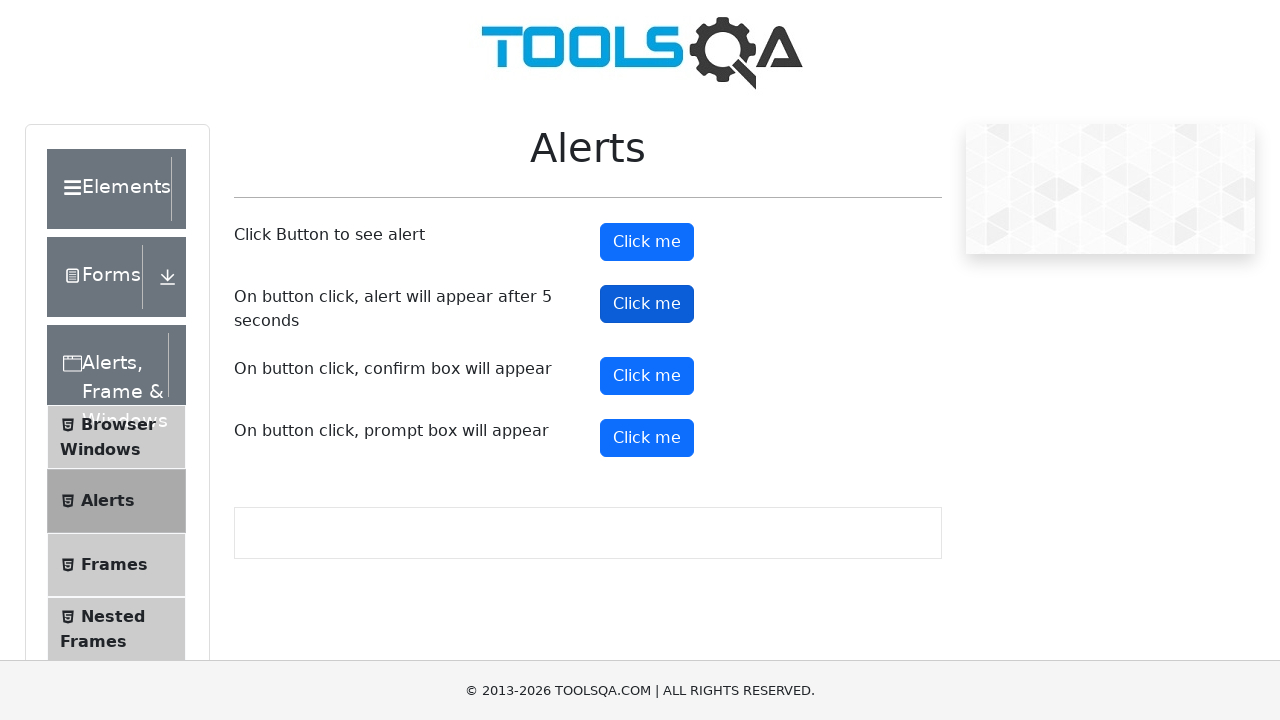

Registered dialog handler function
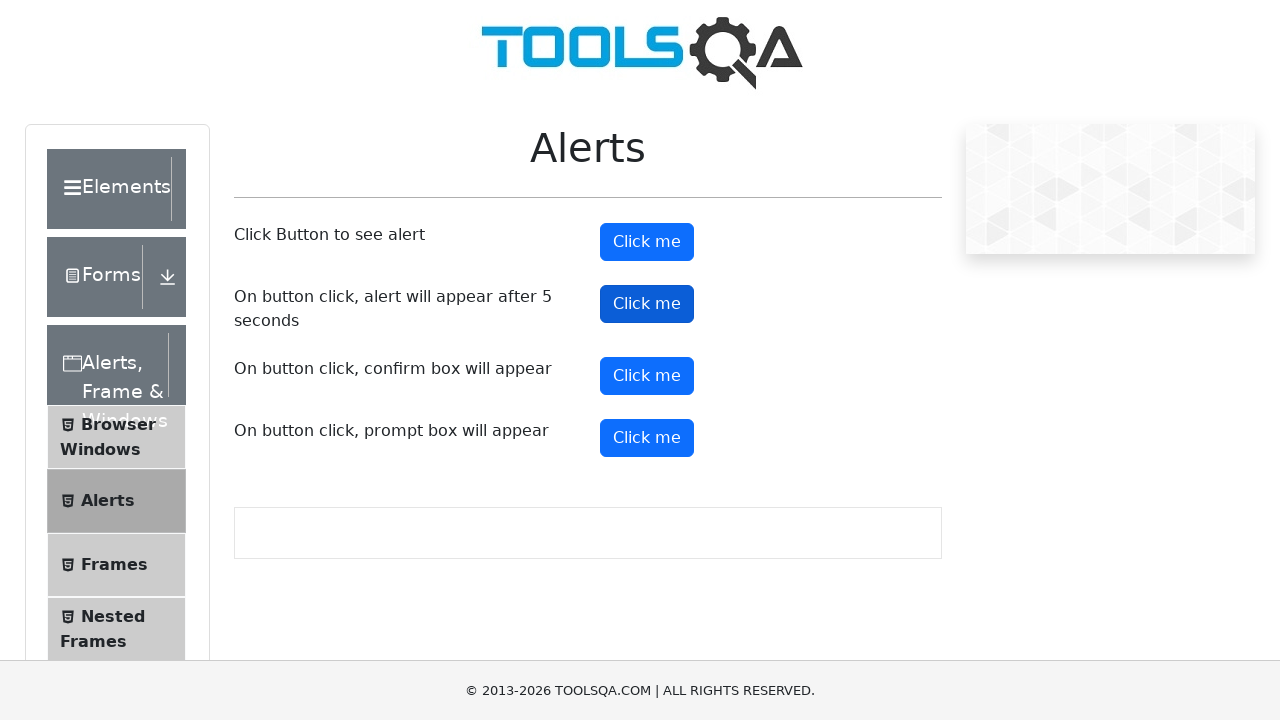

Waited 6 seconds for timer alert to appear and be handled
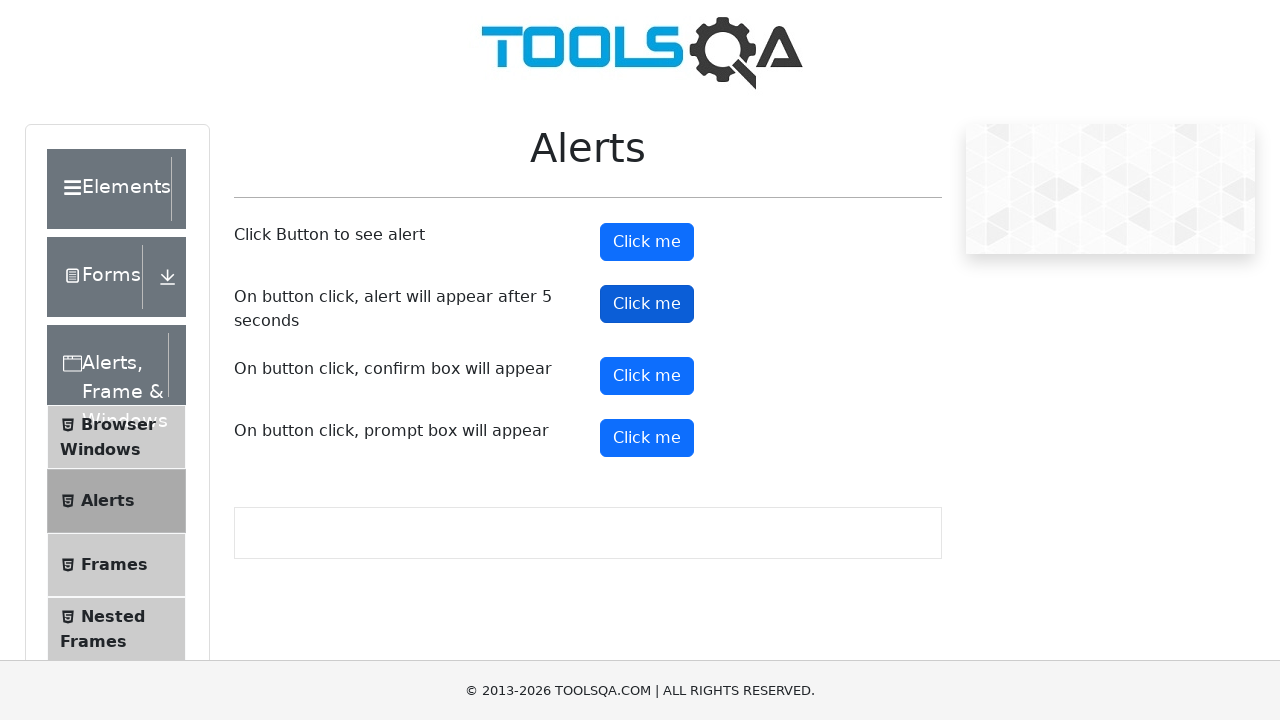

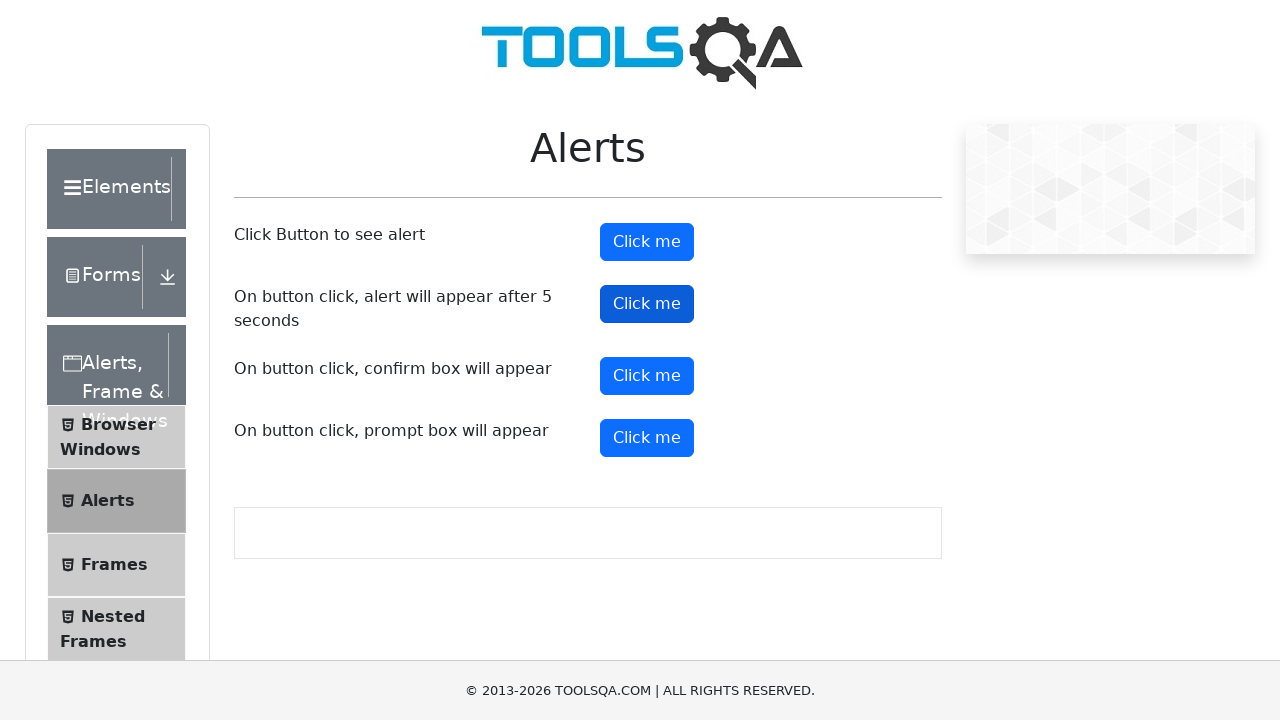